Navigates to Python.org homepage and verifies that event information is displayed in the events widget

Starting URL: https://www.python.org/

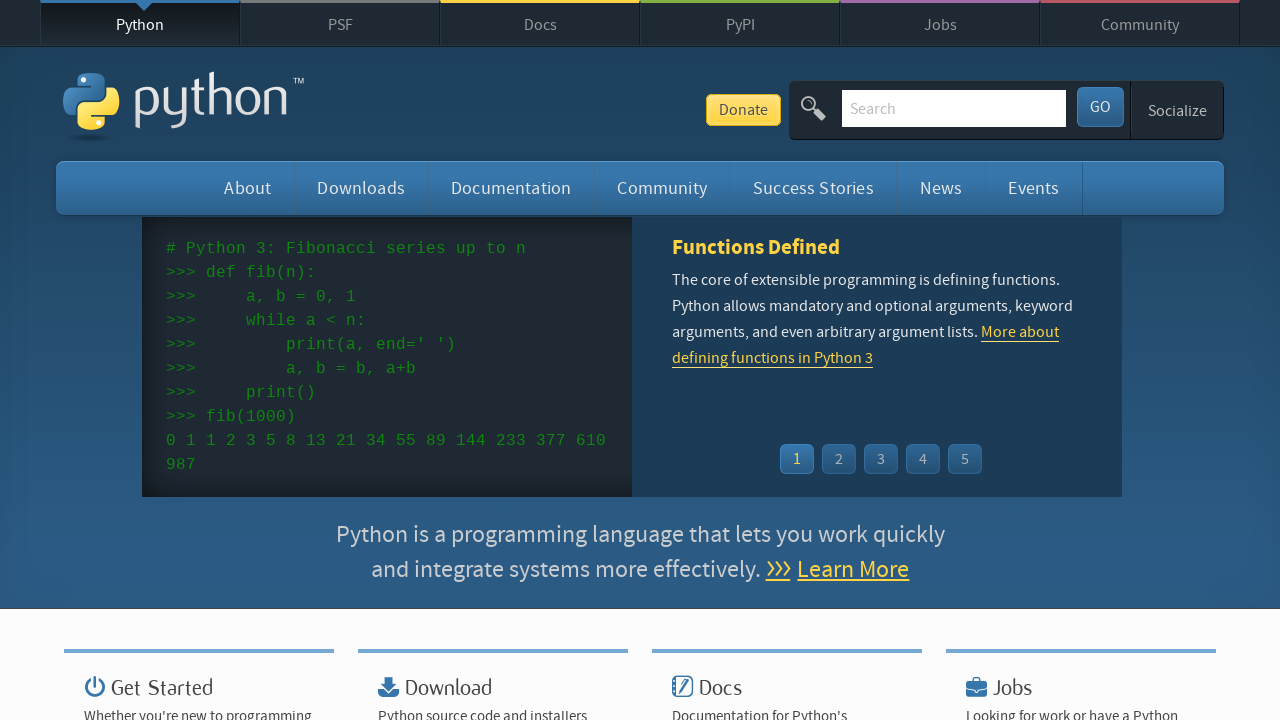

Navigated to Python.org homepage
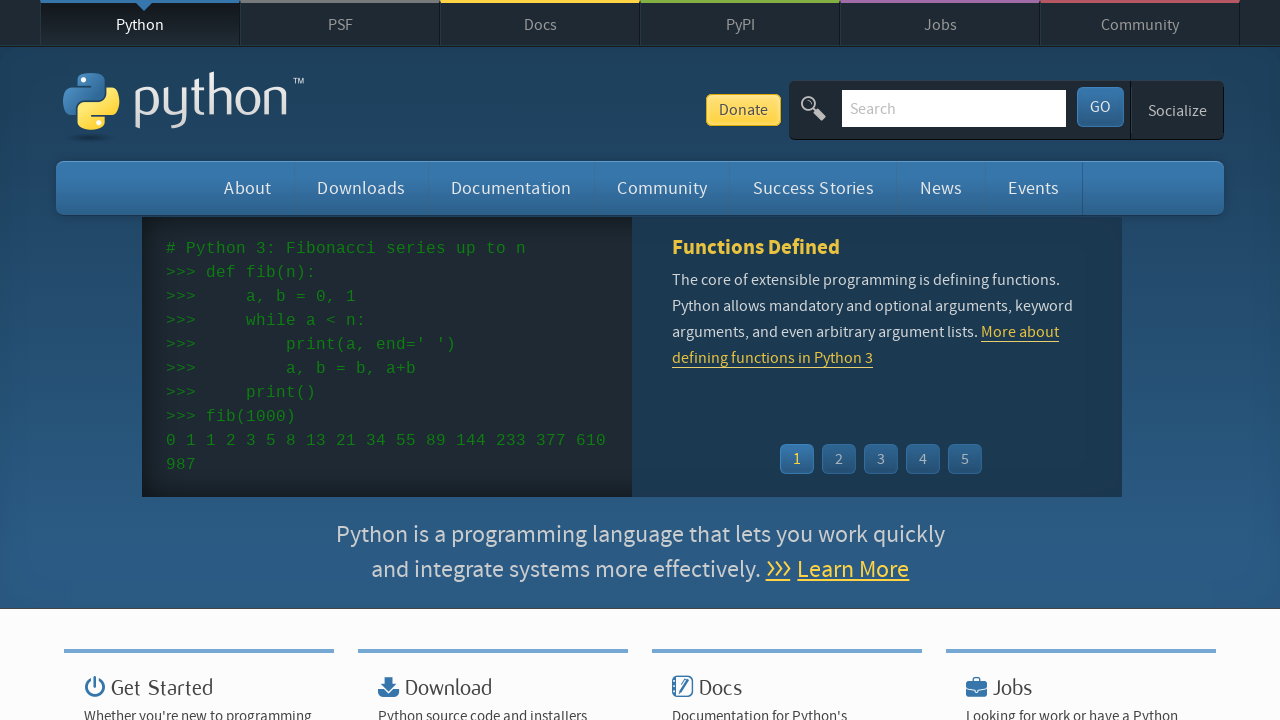

Event widget loaded on the page
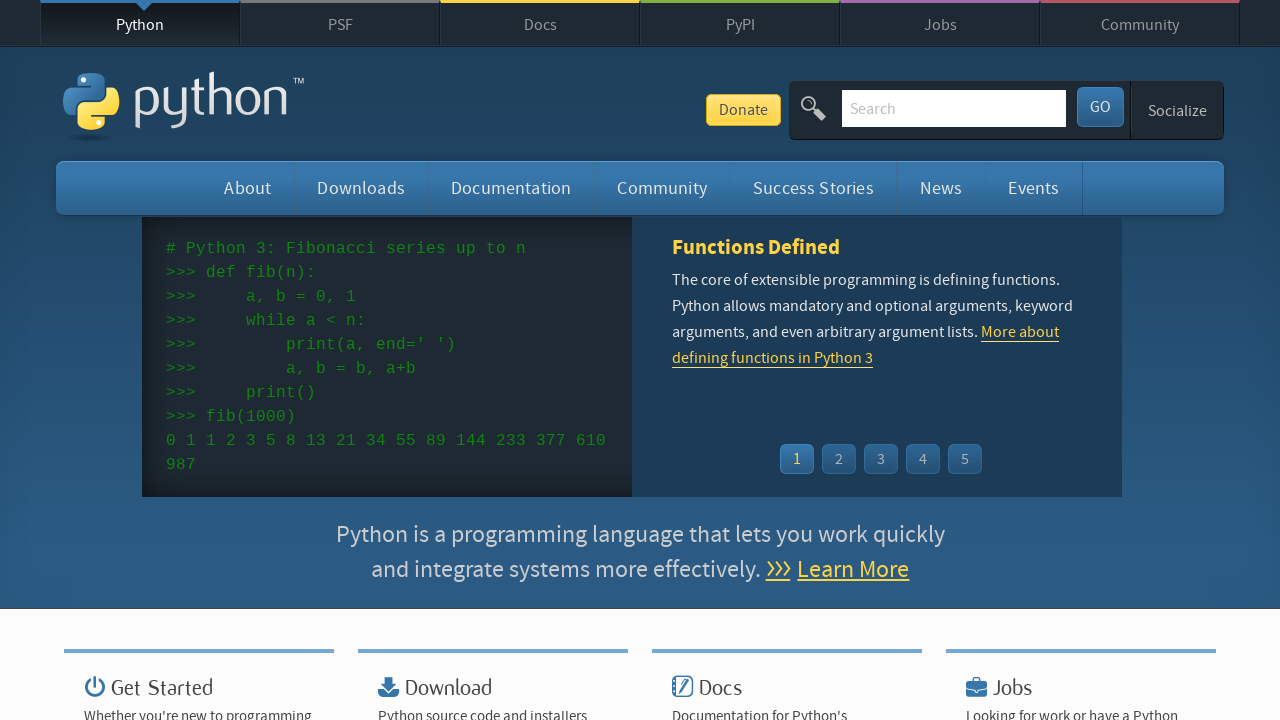

Time elements found in event widget
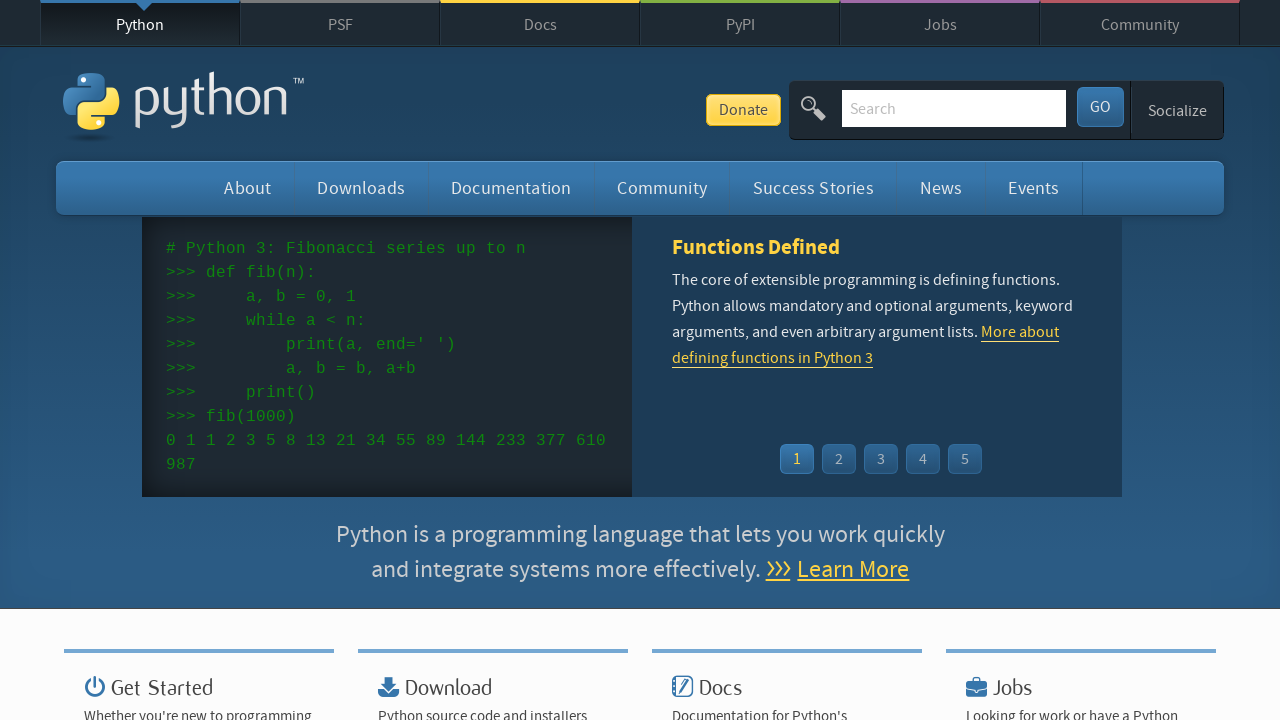

Event links verified in event widget menu
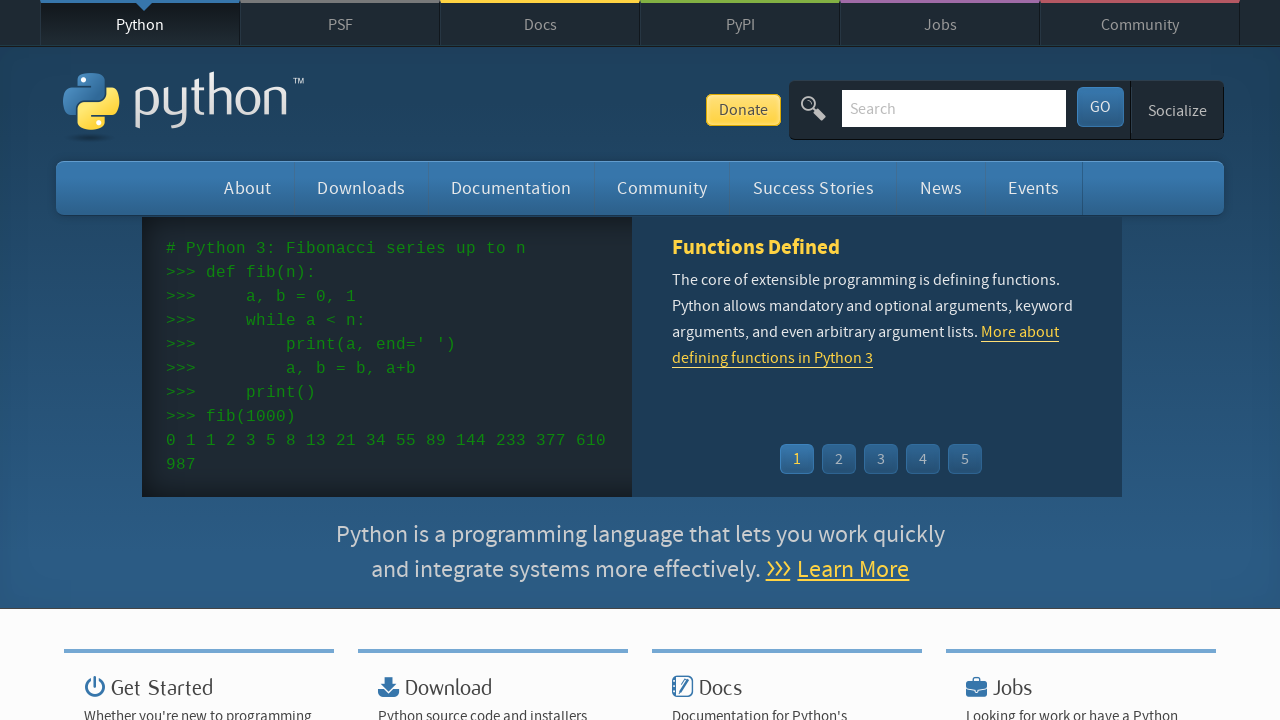

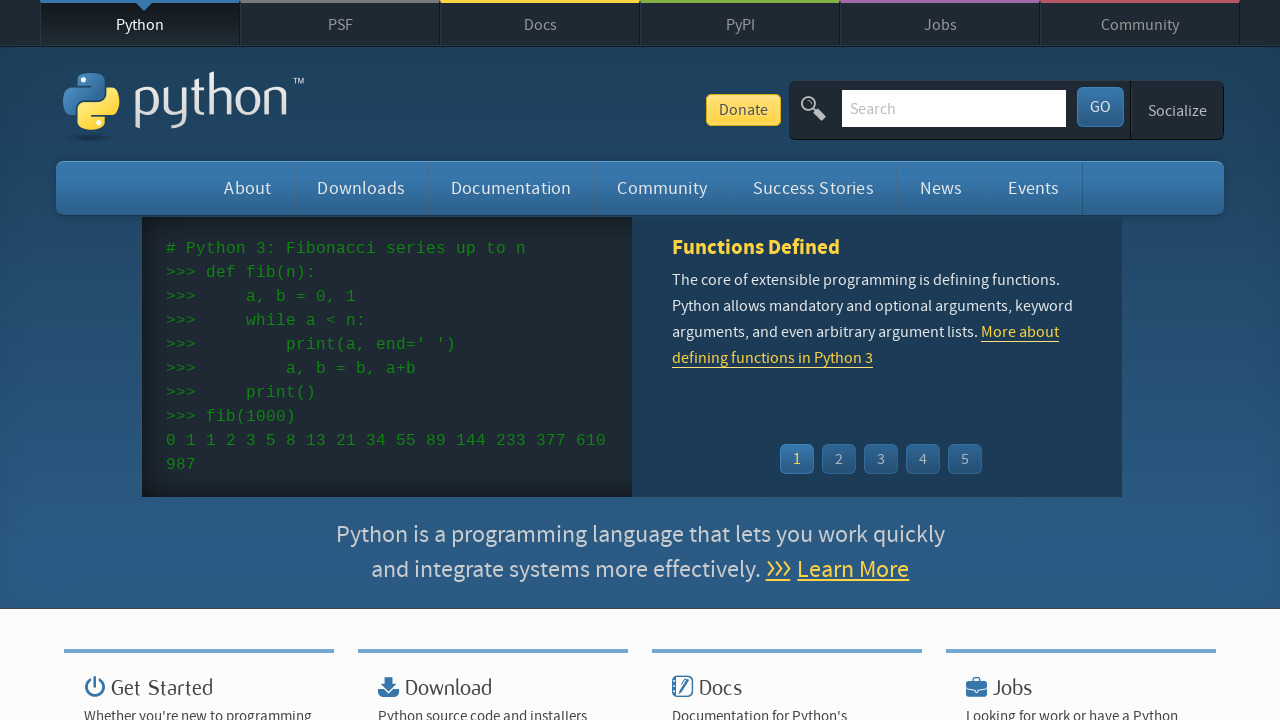